Tests the checkout flow by searching for a product, adding it to cart, verifying the cart quantity, proceeding to checkout, and placing an order.

Starting URL: https://rahulshettyacademy.com/seleniumPractise/

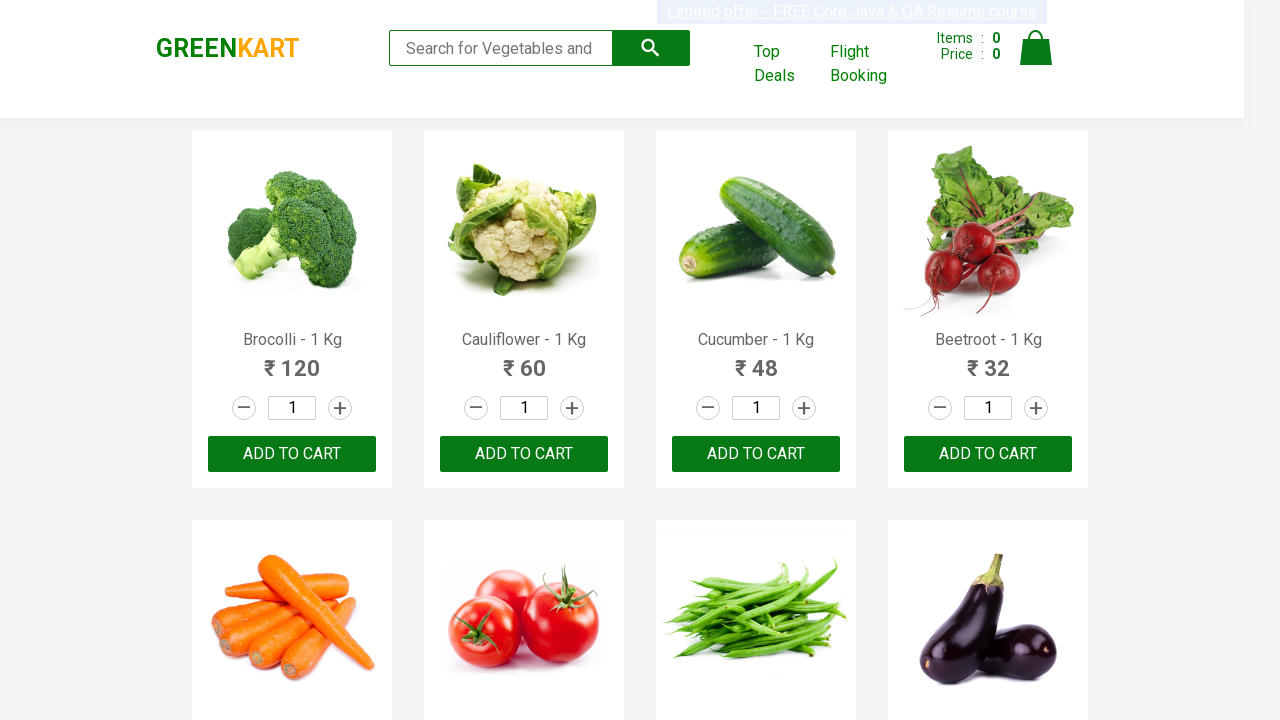

Filled search field with 'Cauliflower' on .search-keyword
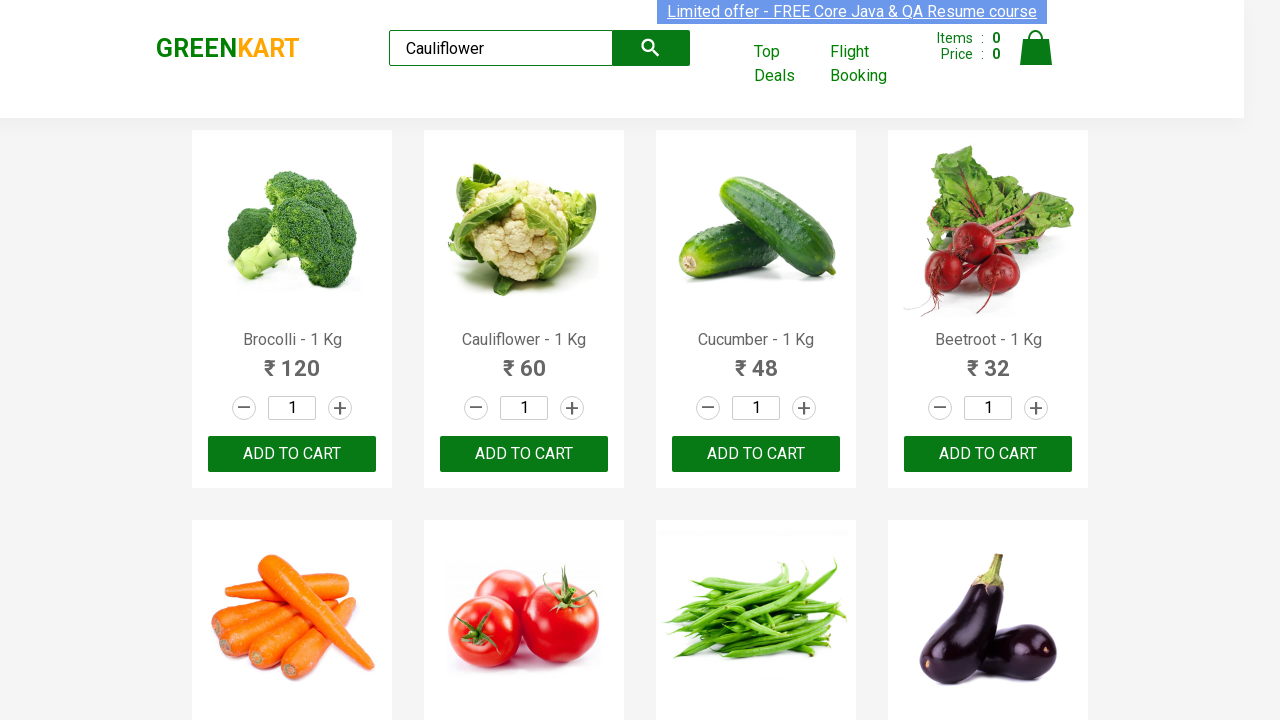

Search results loaded with product visible
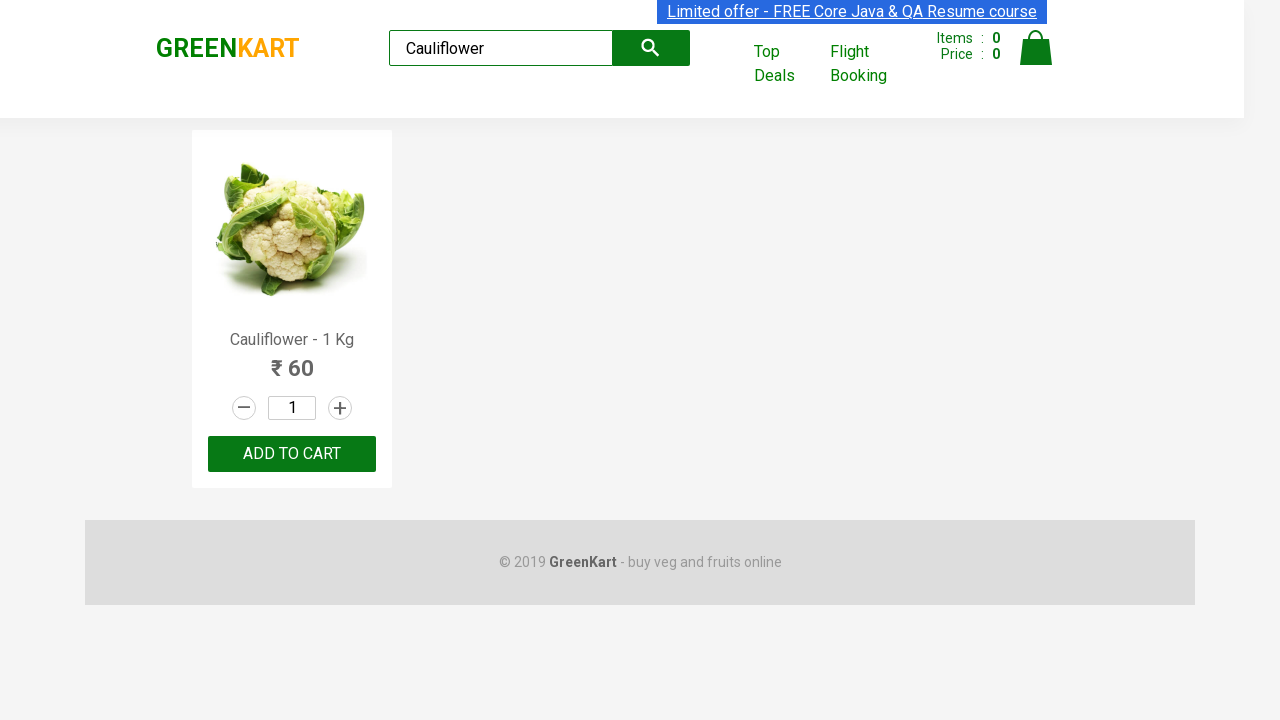

Clicked ADD TO CART button for Cauliflower product at (292, 454) on .products > .product >> text=ADD TO CART
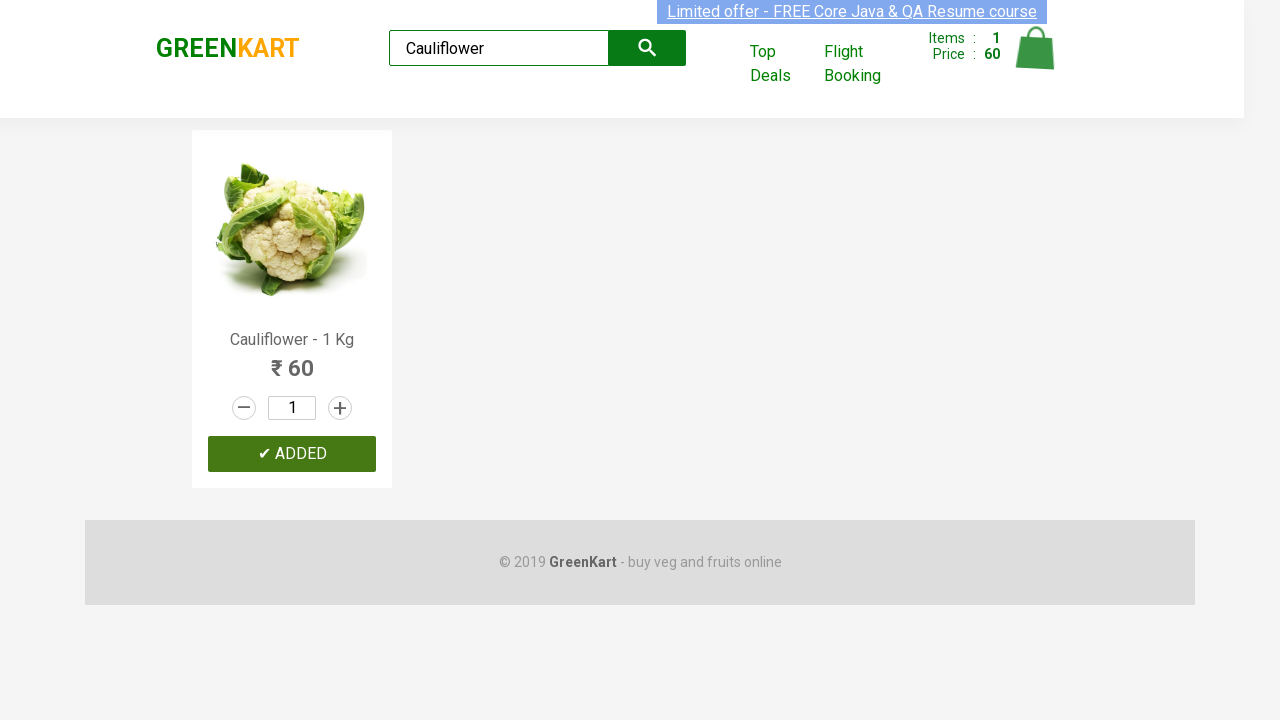

Verified cart quantity is 1
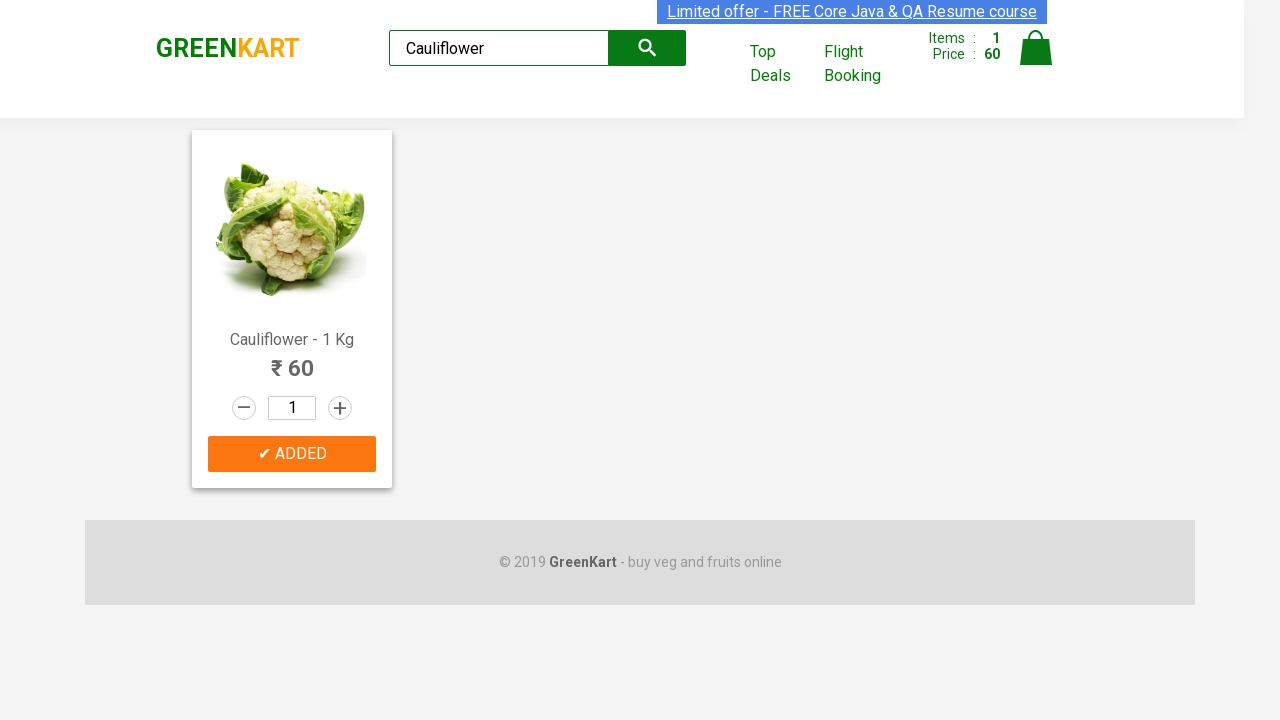

Clicked cart icon to open cart preview at (1036, 48) on a.cart-icon > img
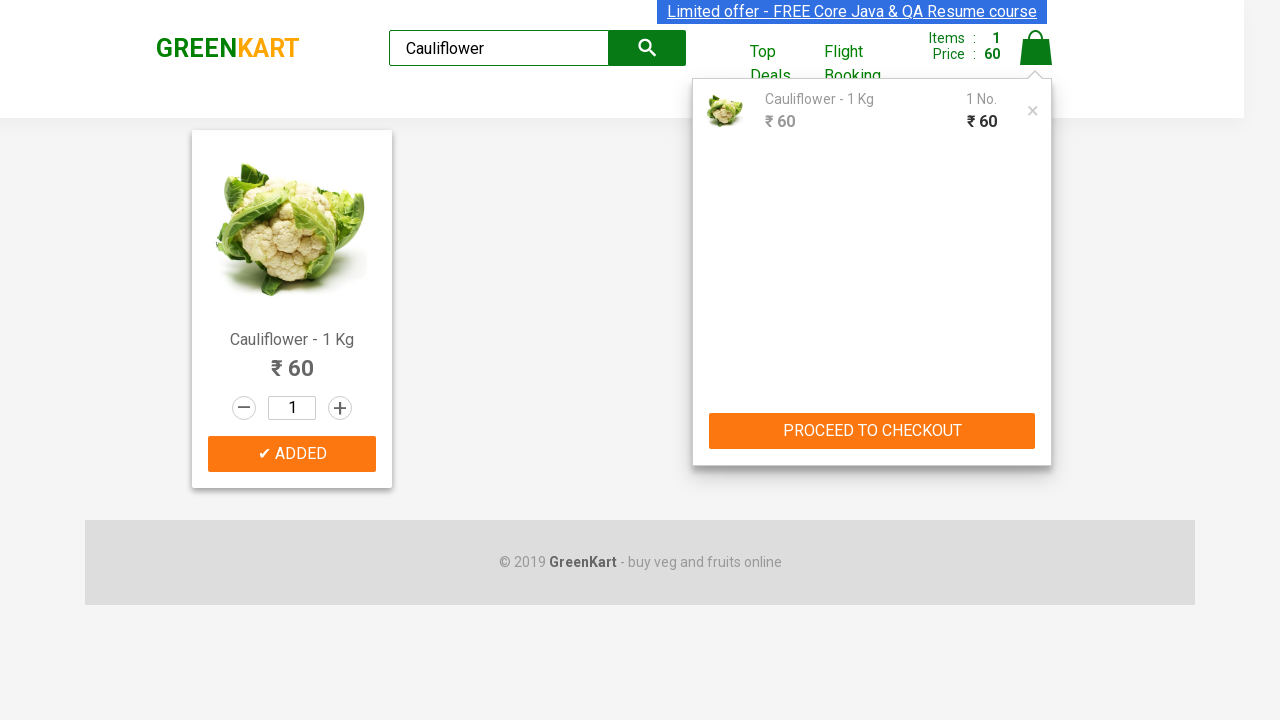

Cart preview loaded
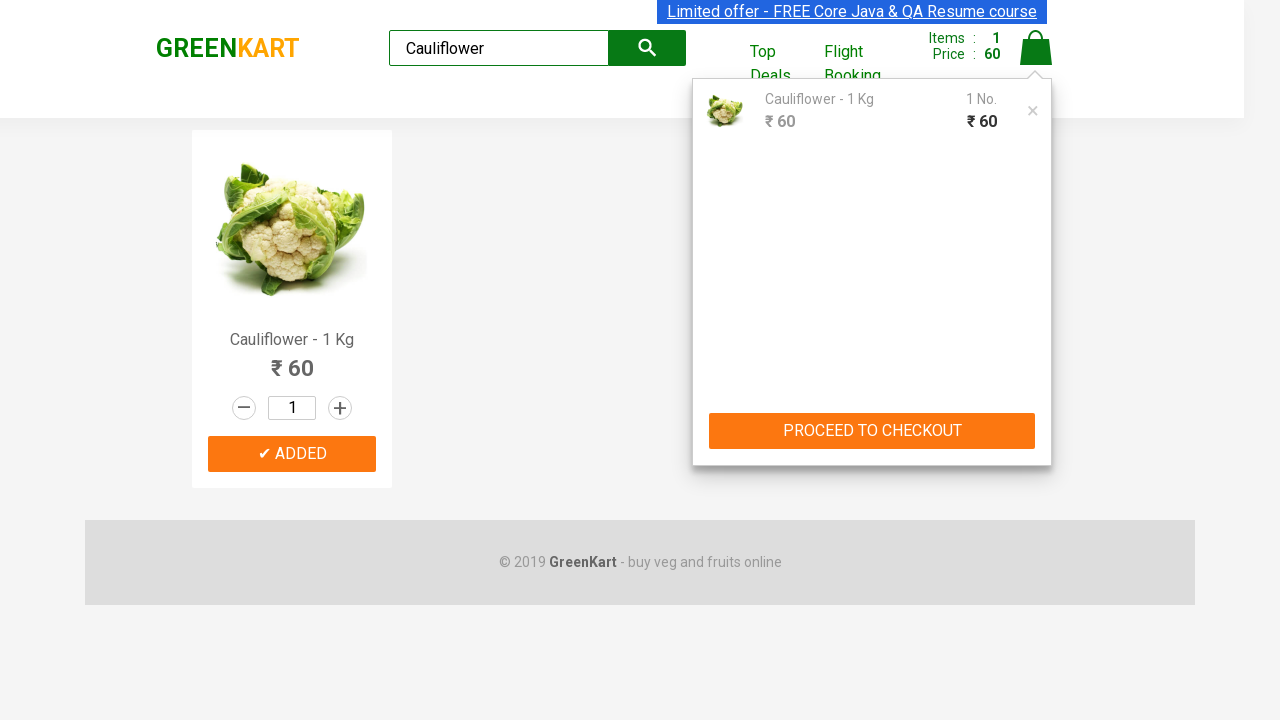

Clicked CHECKOUT button in cart preview at (872, 431) on div.cart-preview >> text=CHECKOUT
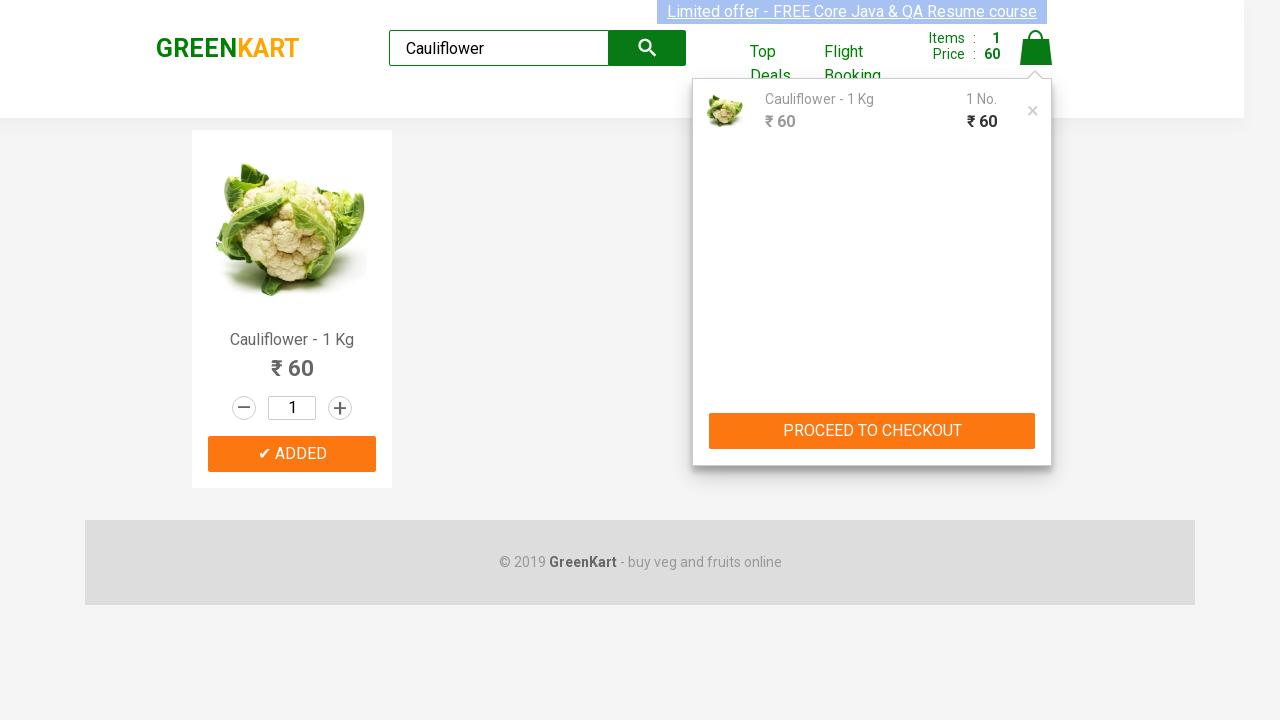

Clicked Place Order button at (1036, 420) on text=Place Order
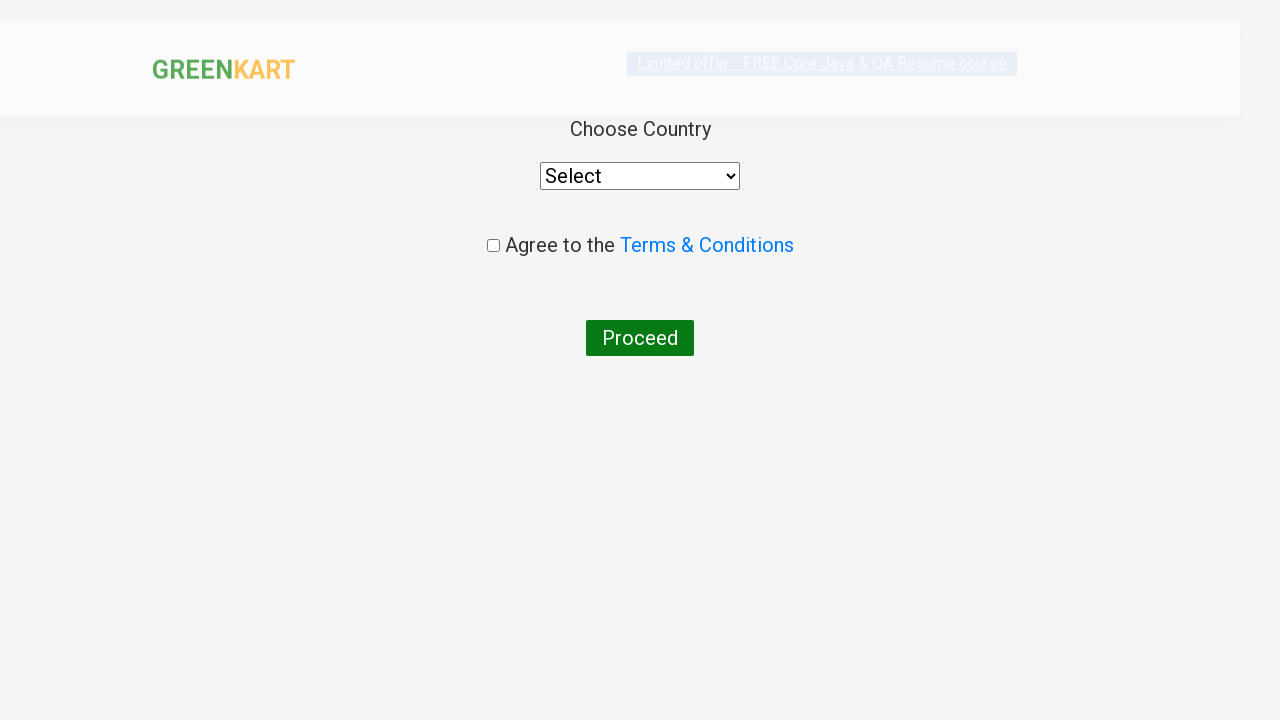

Navigated to country selection page after placing order
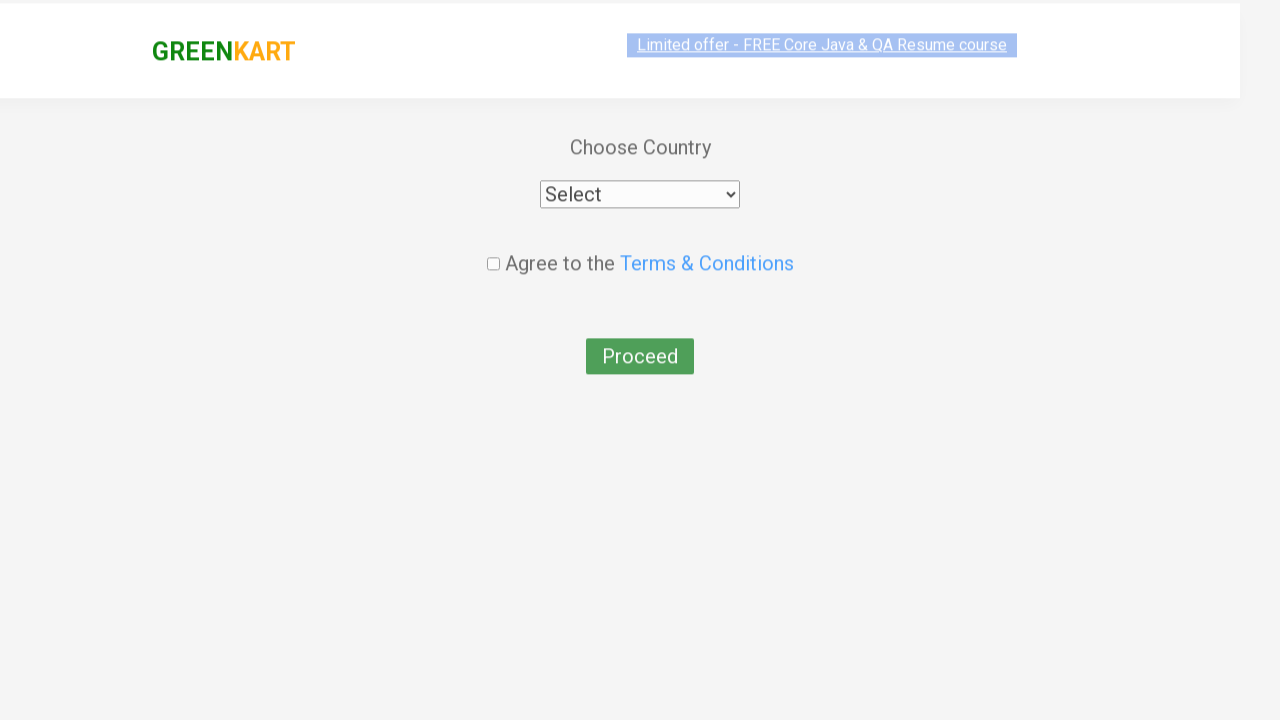

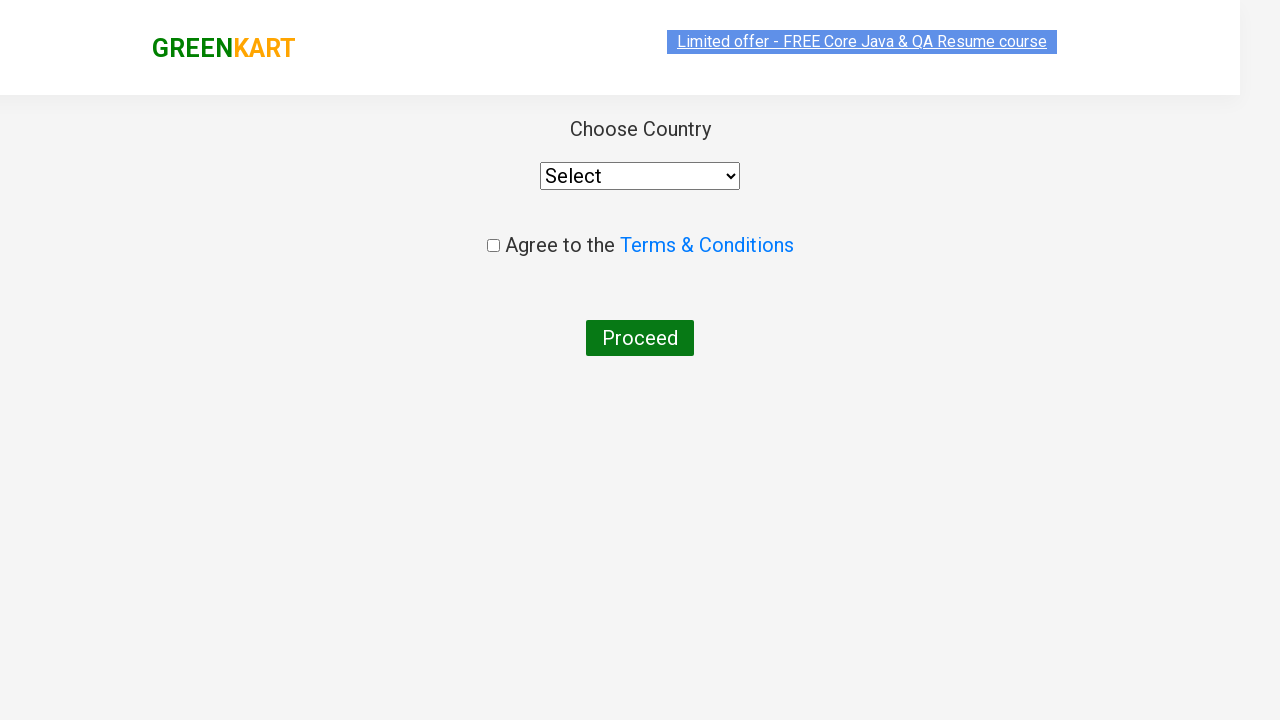